Fills out a practice form on DemoQA website with user information including name, email, phone number, gender, and address

Starting URL: https://demoqa.com/automation-practice-form

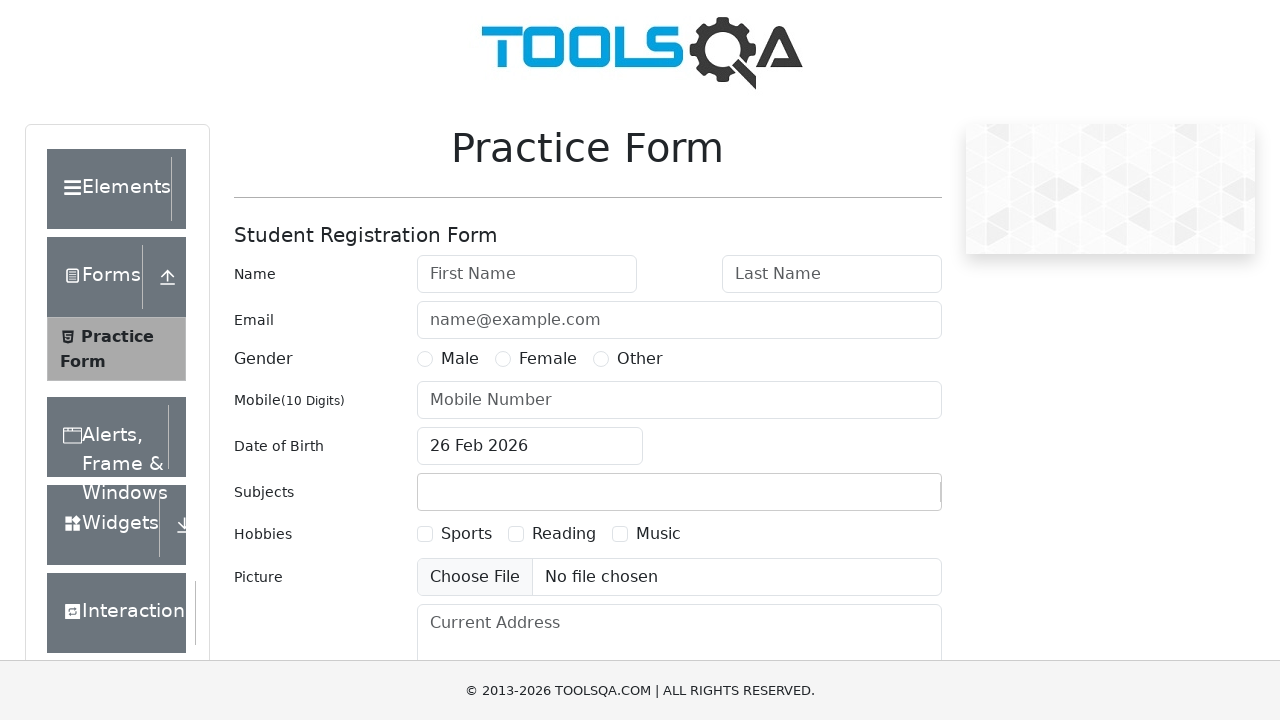

Filled first name field with 'Kayane' on #firstName
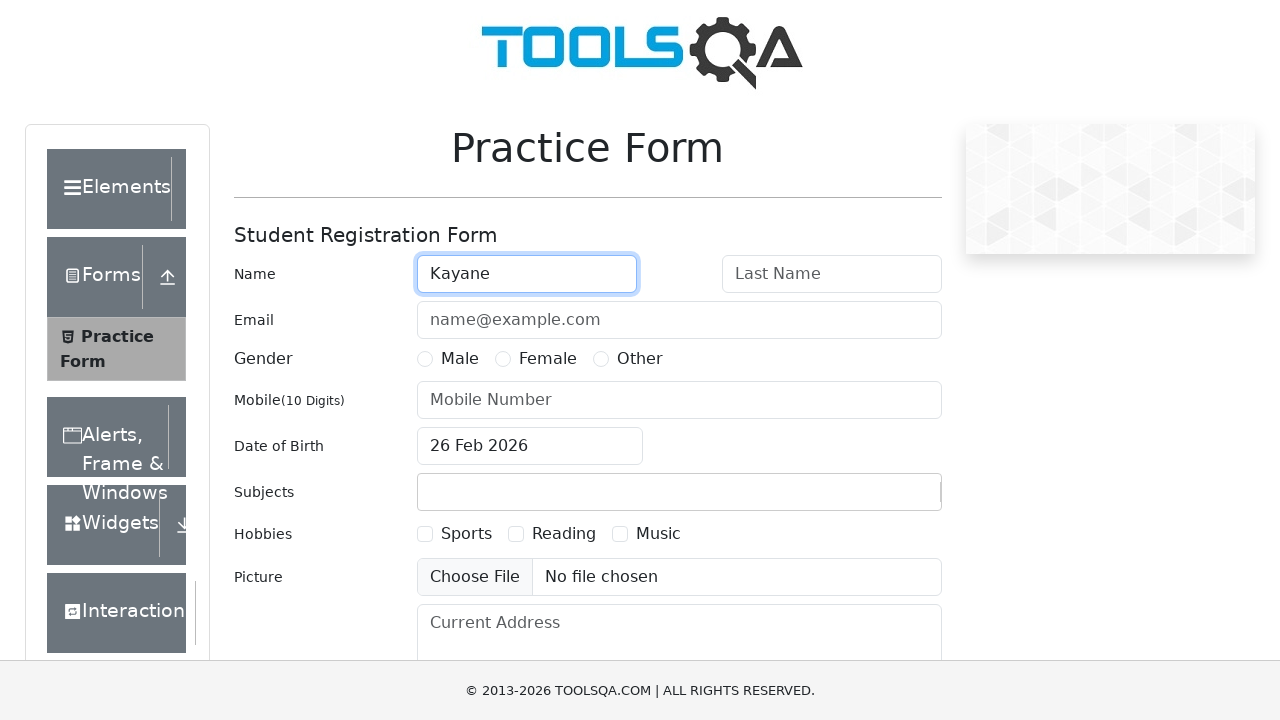

Filled last name field with 'Hilton' on #lastName
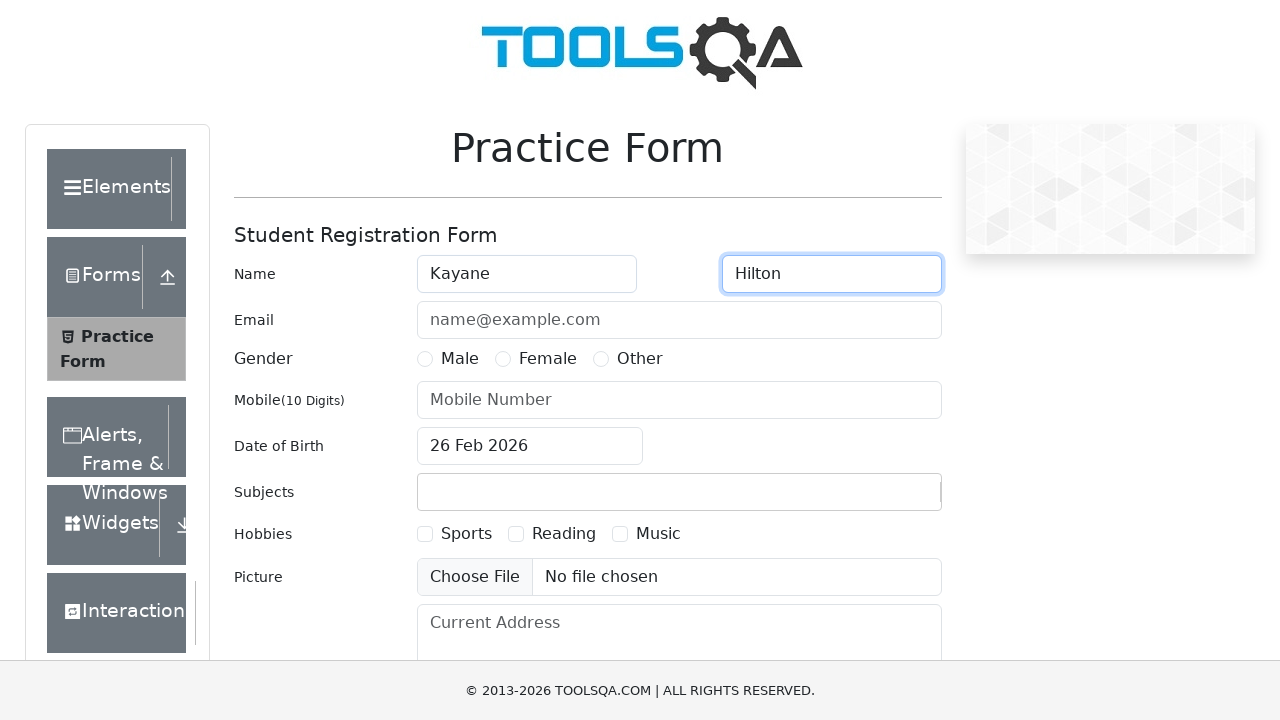

Filled email field with 'kayane@123.gmail.com' on #userEmail
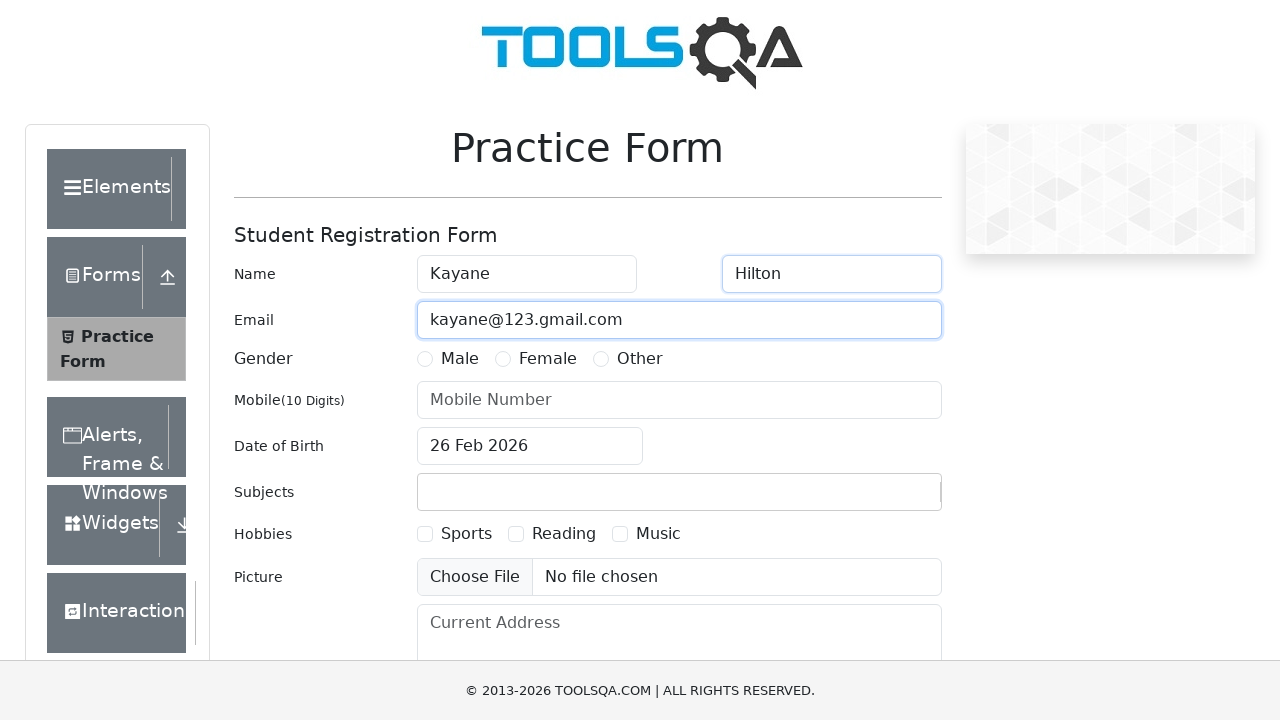

Filled phone number field with '4045835792' on #userNumber
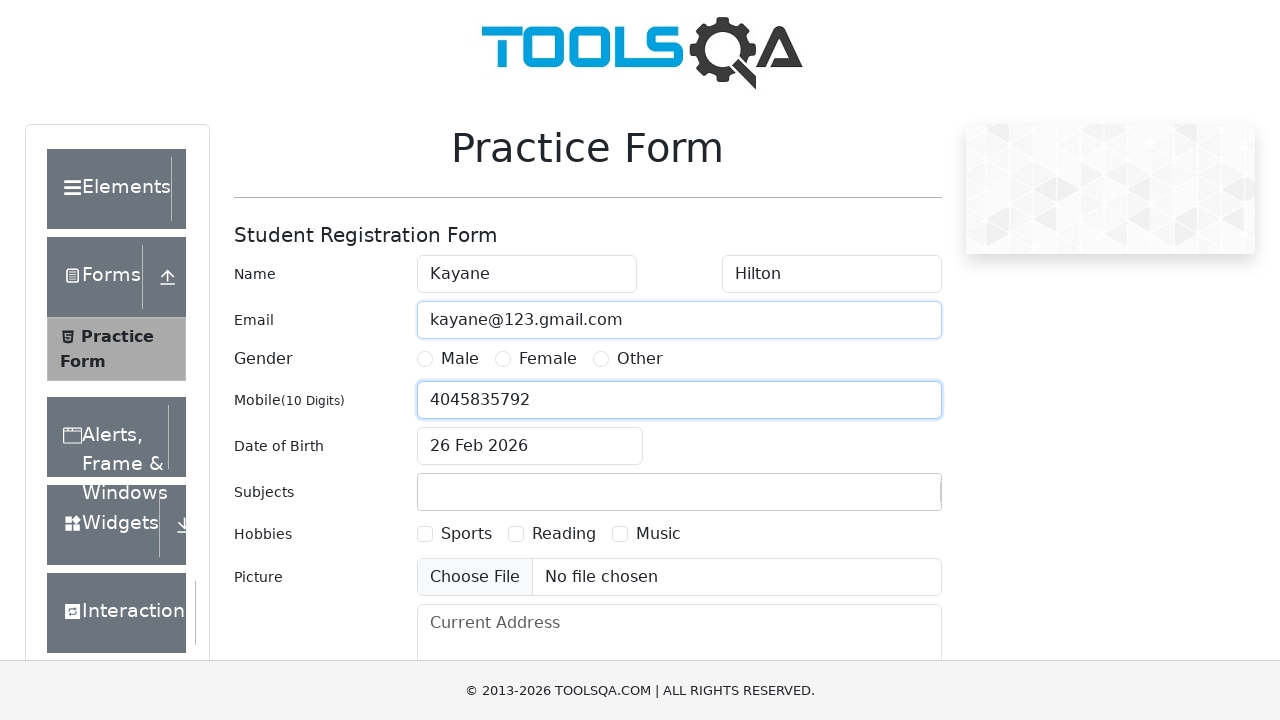

Selected Female gender option at (548, 359) on label:has-text('Female')
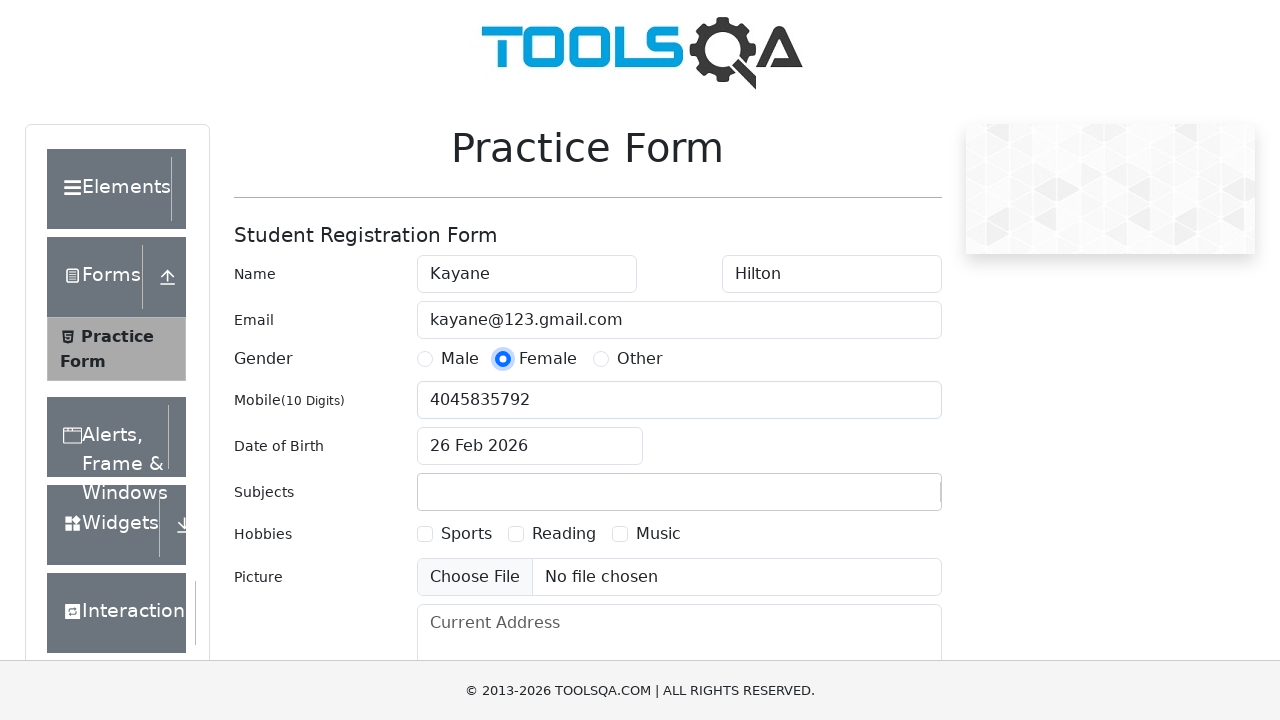

Filled current address field with 'test address' on #currentAddress
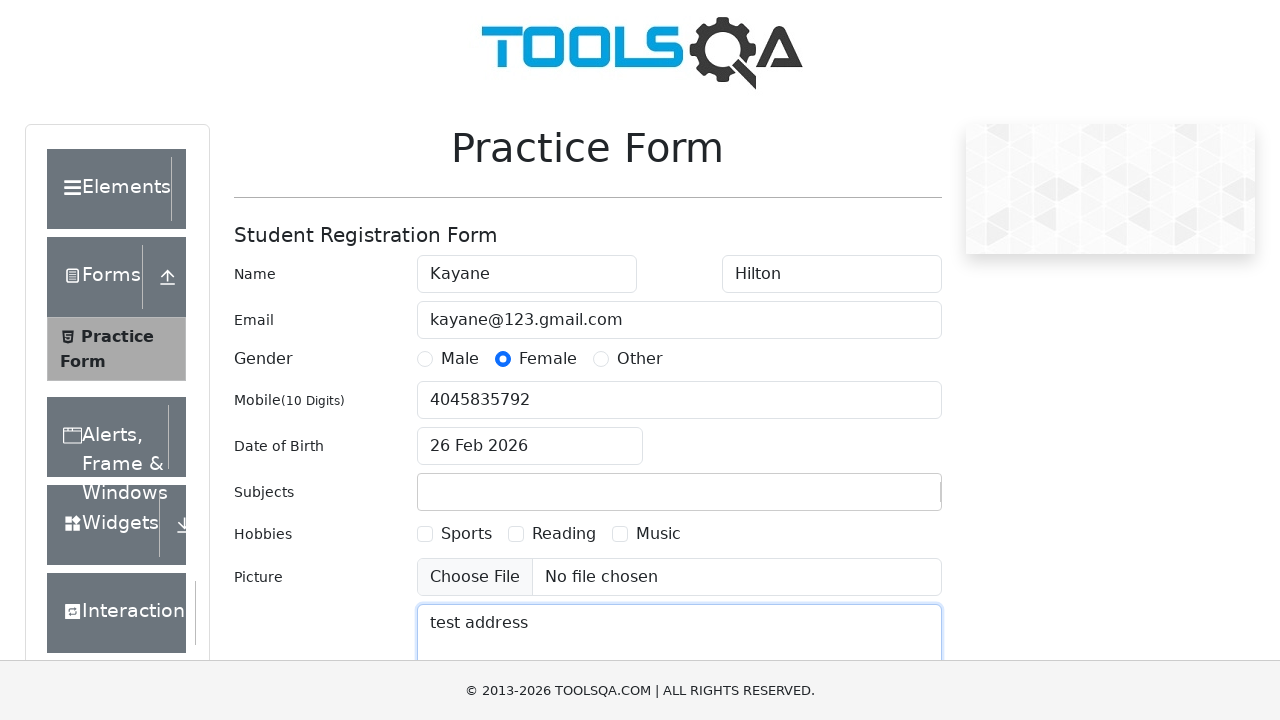

Clicked on subjects field to activate it at (679, 492) on div.subjects-auto-complete__value-container
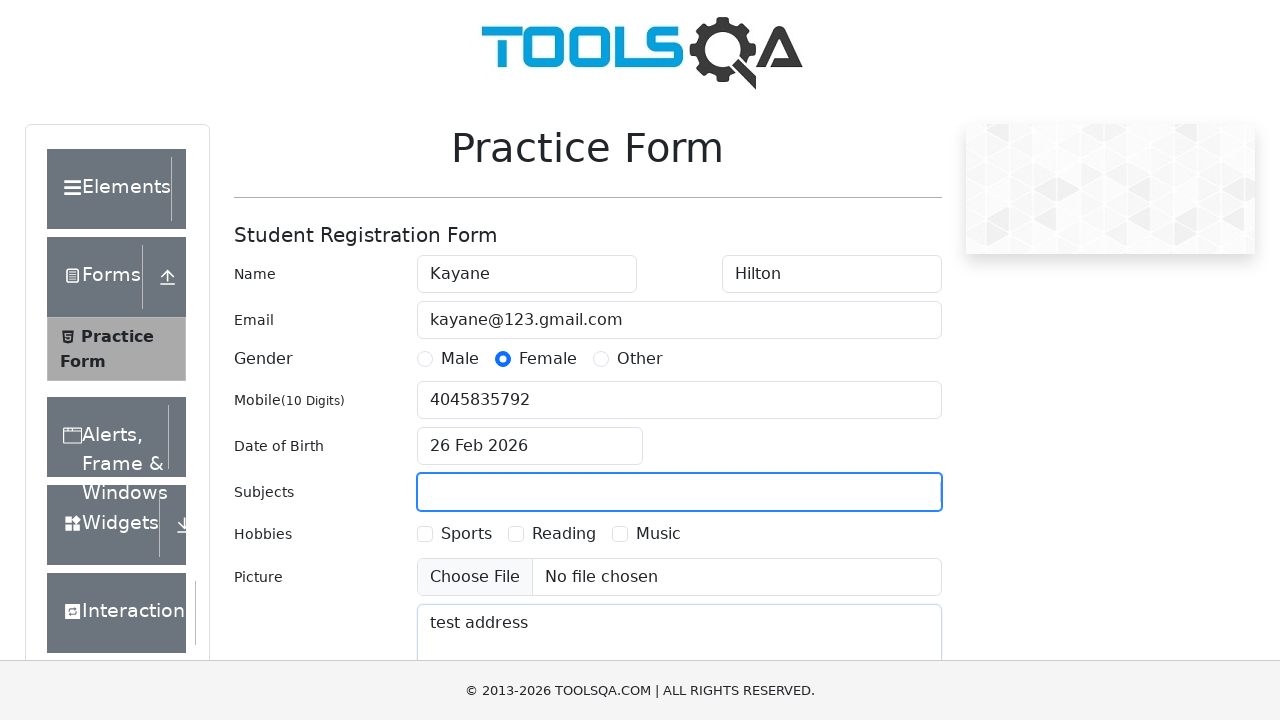

Set subjects field value to 'Nasi tests subject' using JavaScript
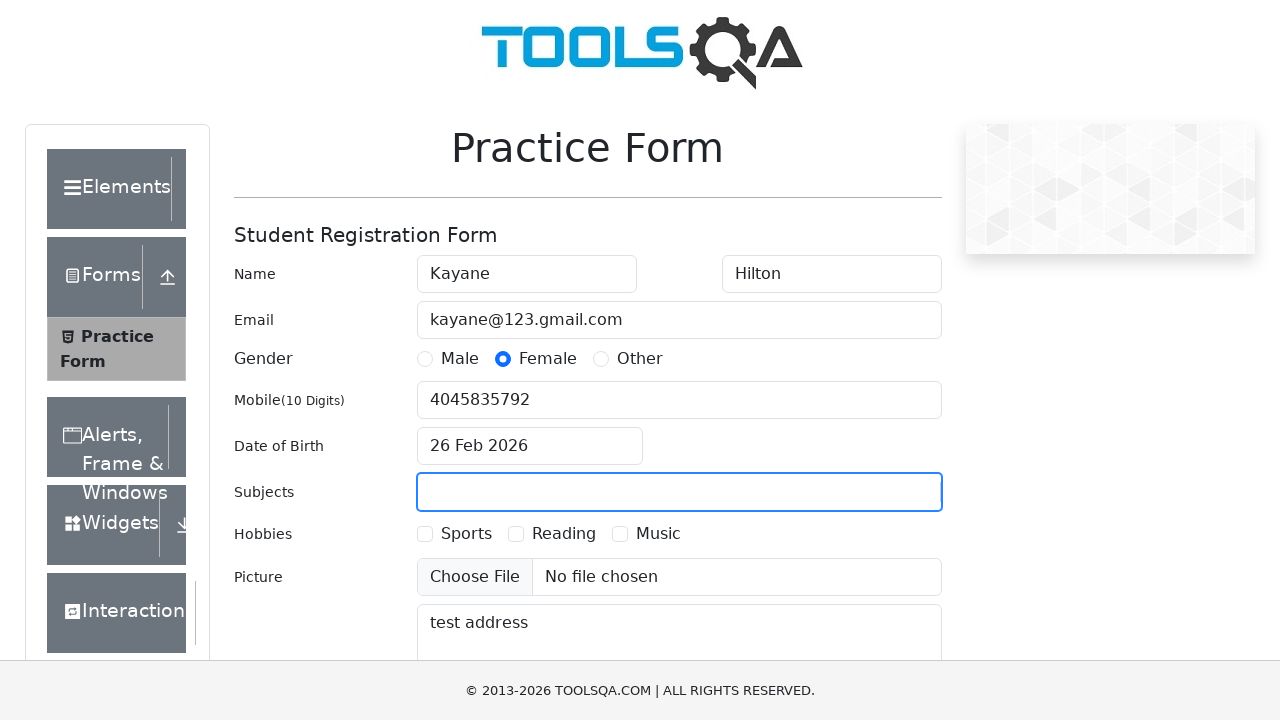

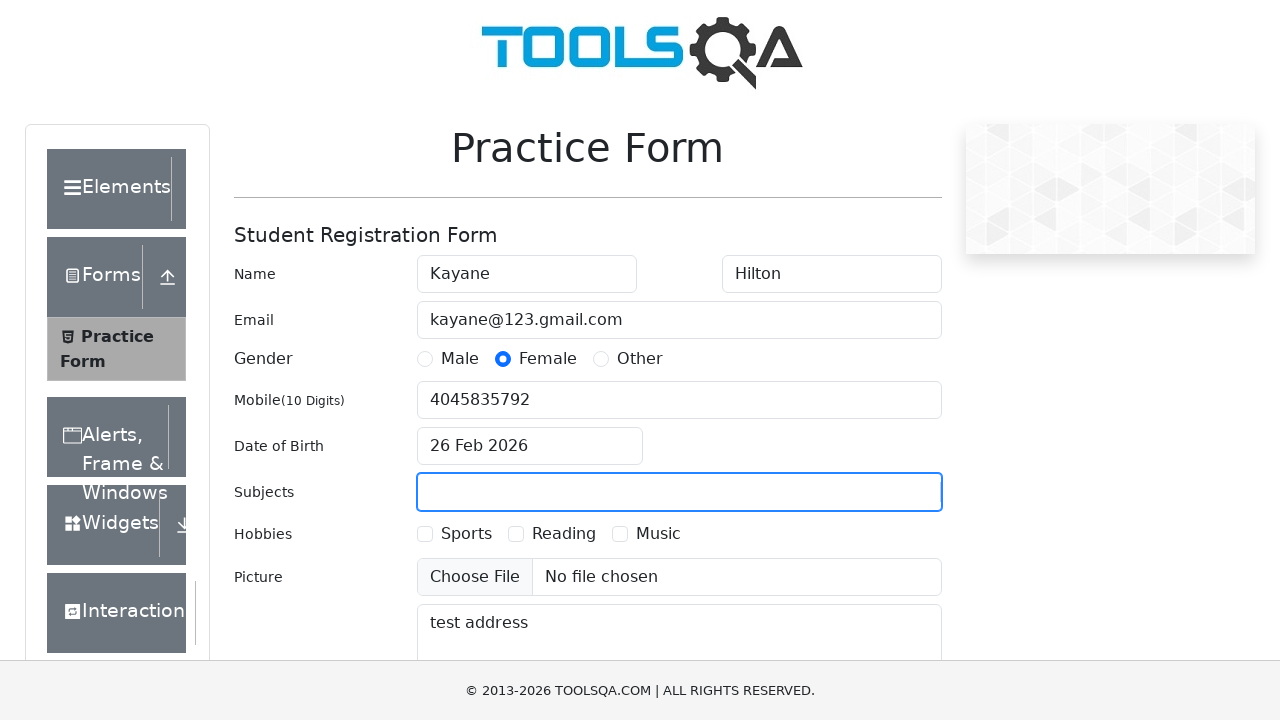